Tests dismissing a JavaScript confirm dialog by clicking the JS Confirm button and canceling it

Starting URL: https://the-internet.herokuapp.com/javascript_alerts

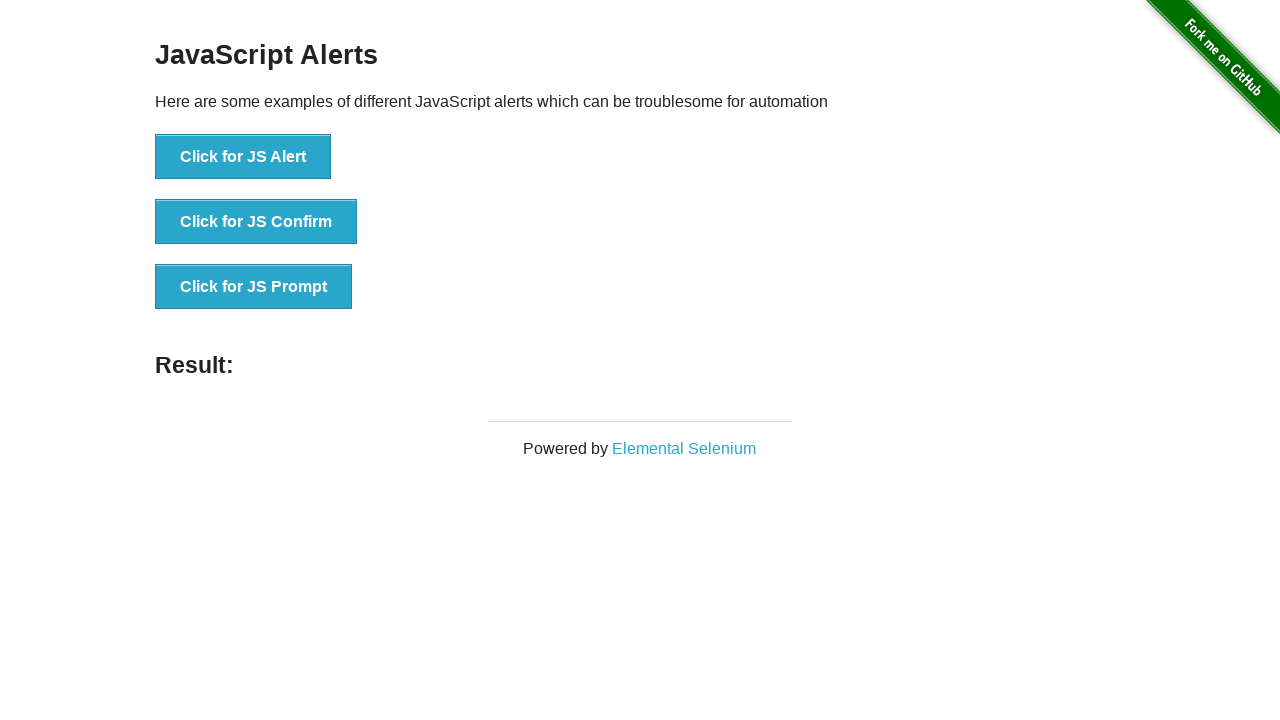

Set up dialog handler to dismiss JavaScript alerts
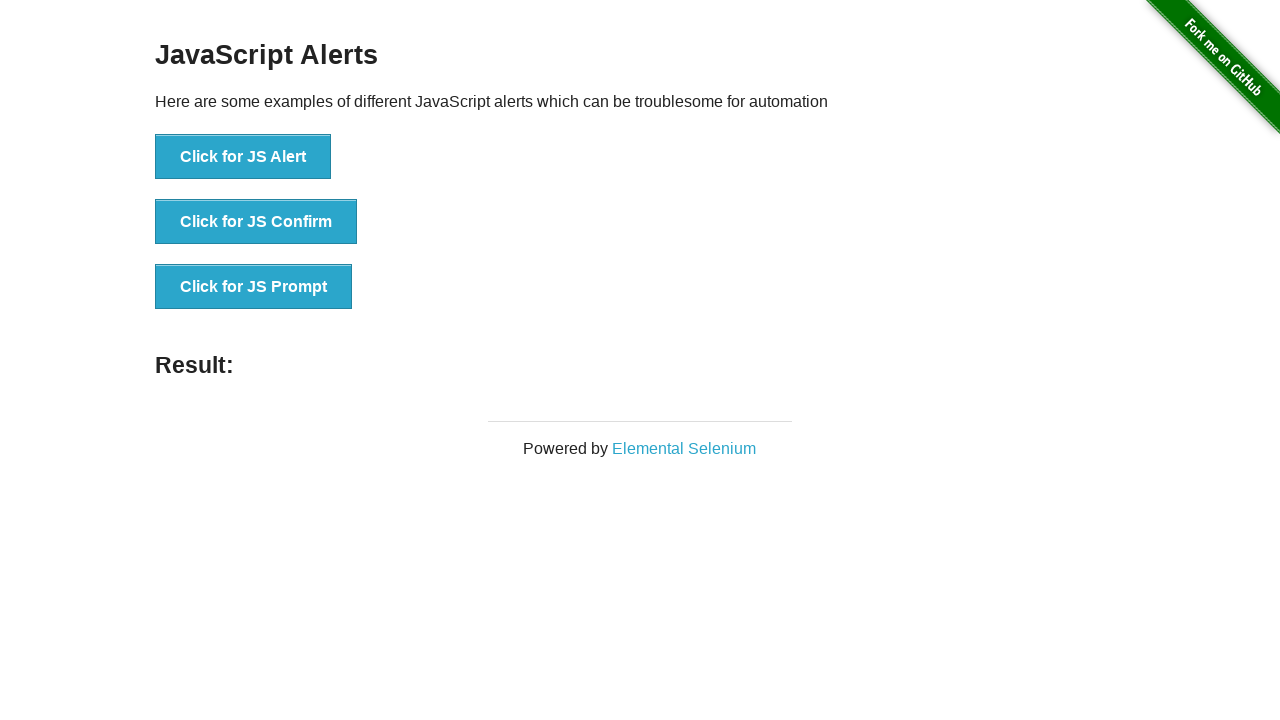

Clicked the JS Confirm button to trigger confirm dialog at (256, 222) on [onclick='jsConfirm()']
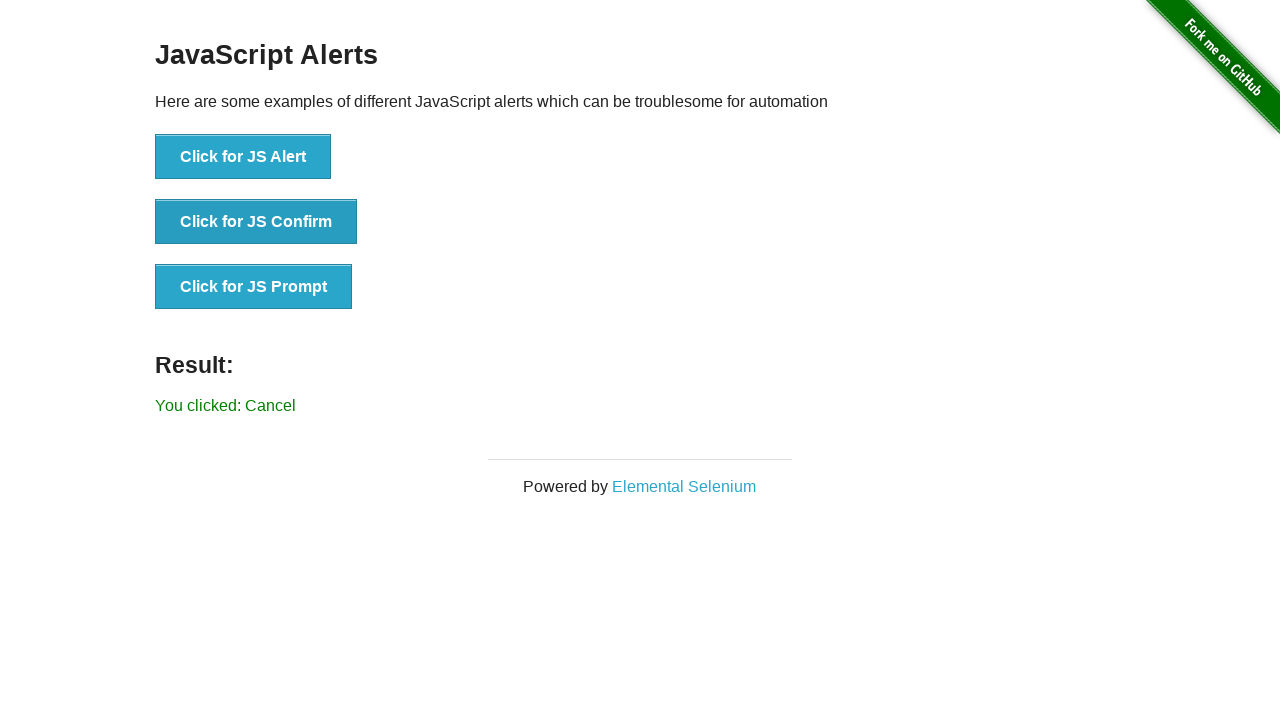

Confirm dialog was dismissed and result text updated
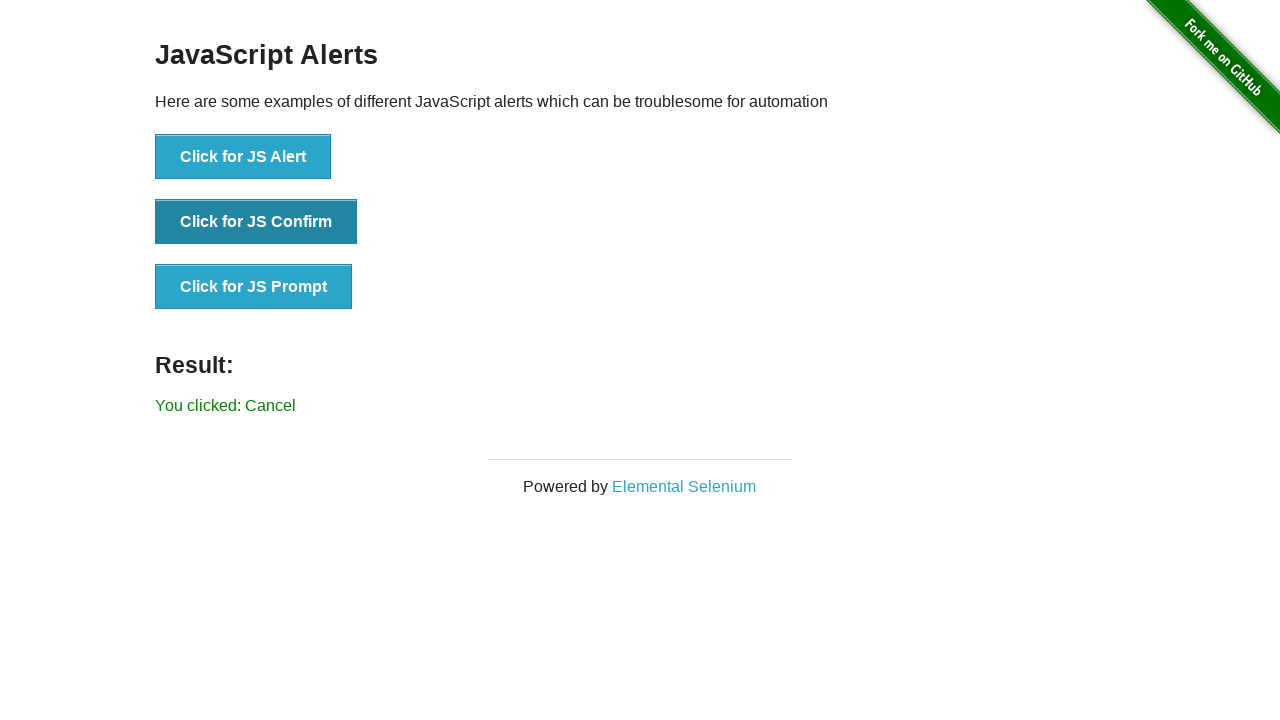

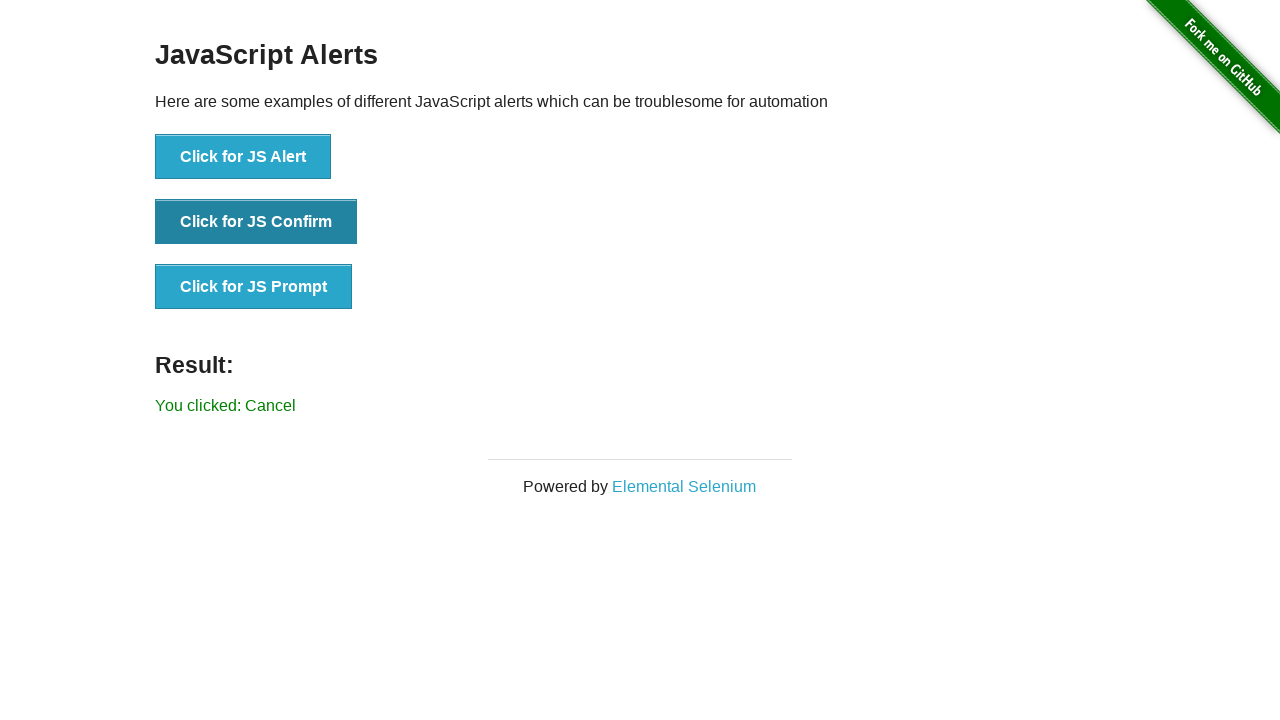